Tests modal popup handling on a training website by clicking a launcher button, waiting for a modal to appear, filling in form fields within the modal, and submitting the form.

Starting URL: https://training-support.net/webelements/popups

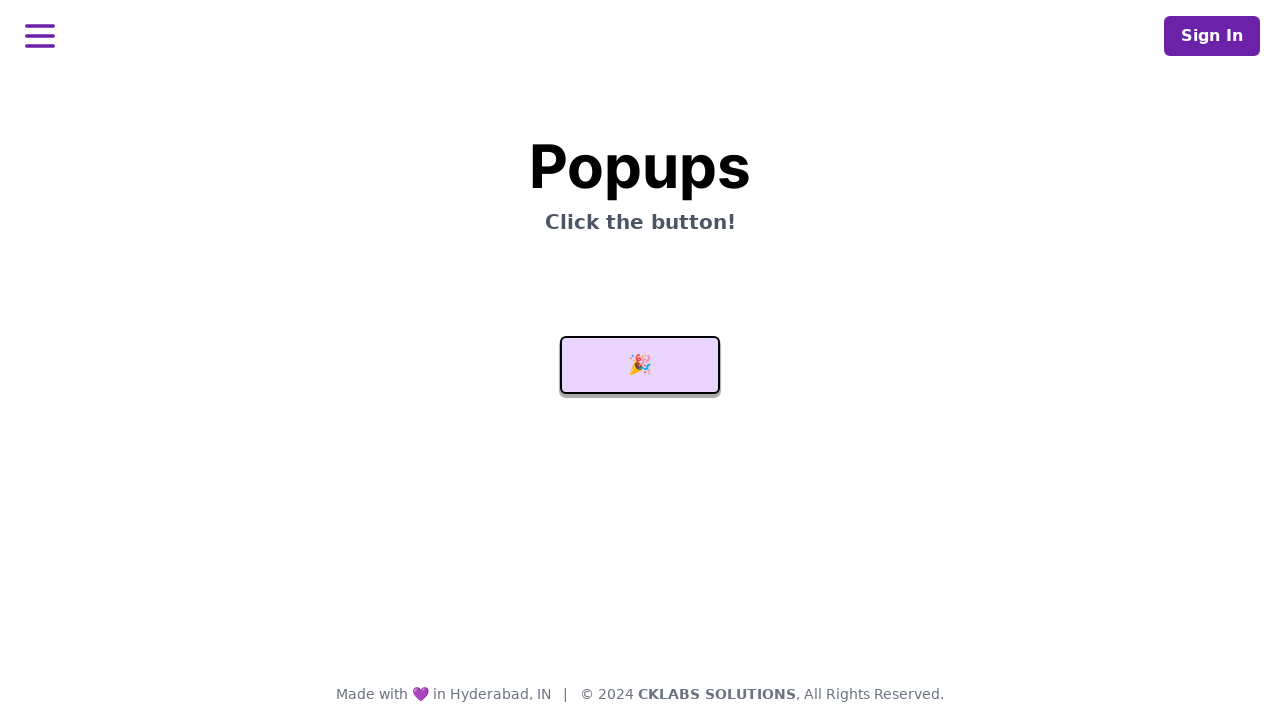

Clicked launcher button to open modal popup at (640, 365) on #launcher
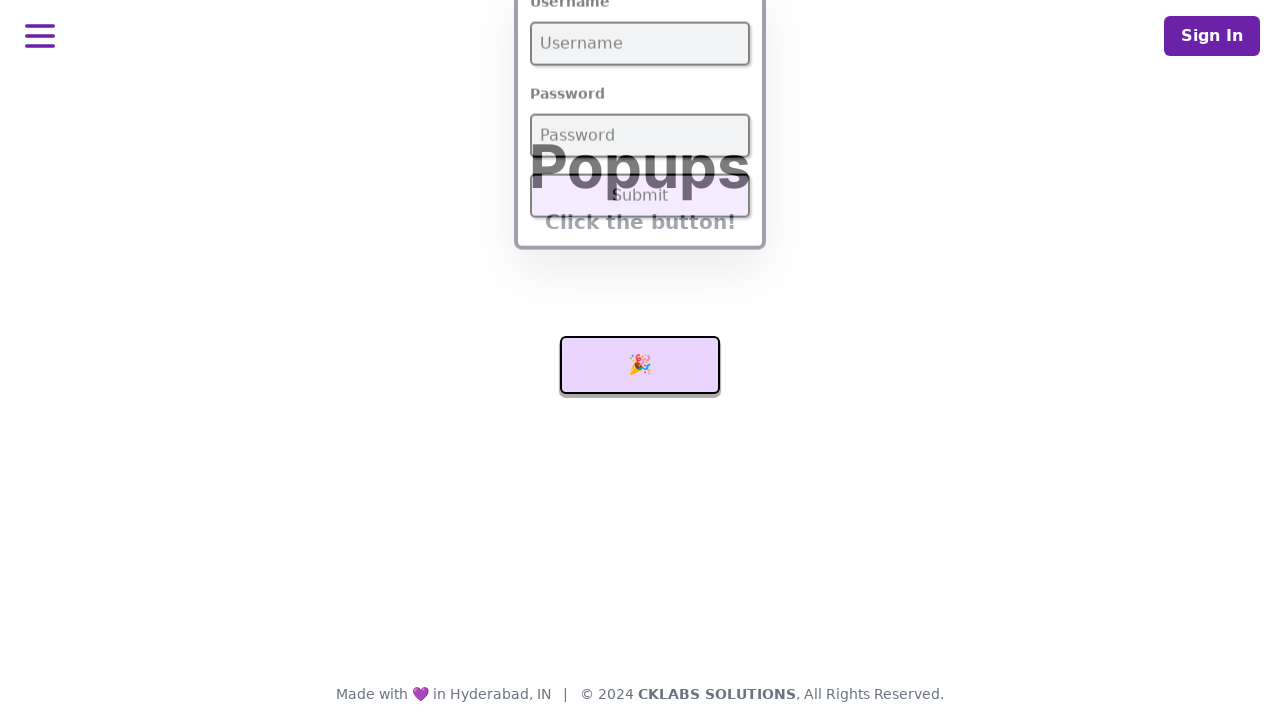

Modal appeared with username field visible
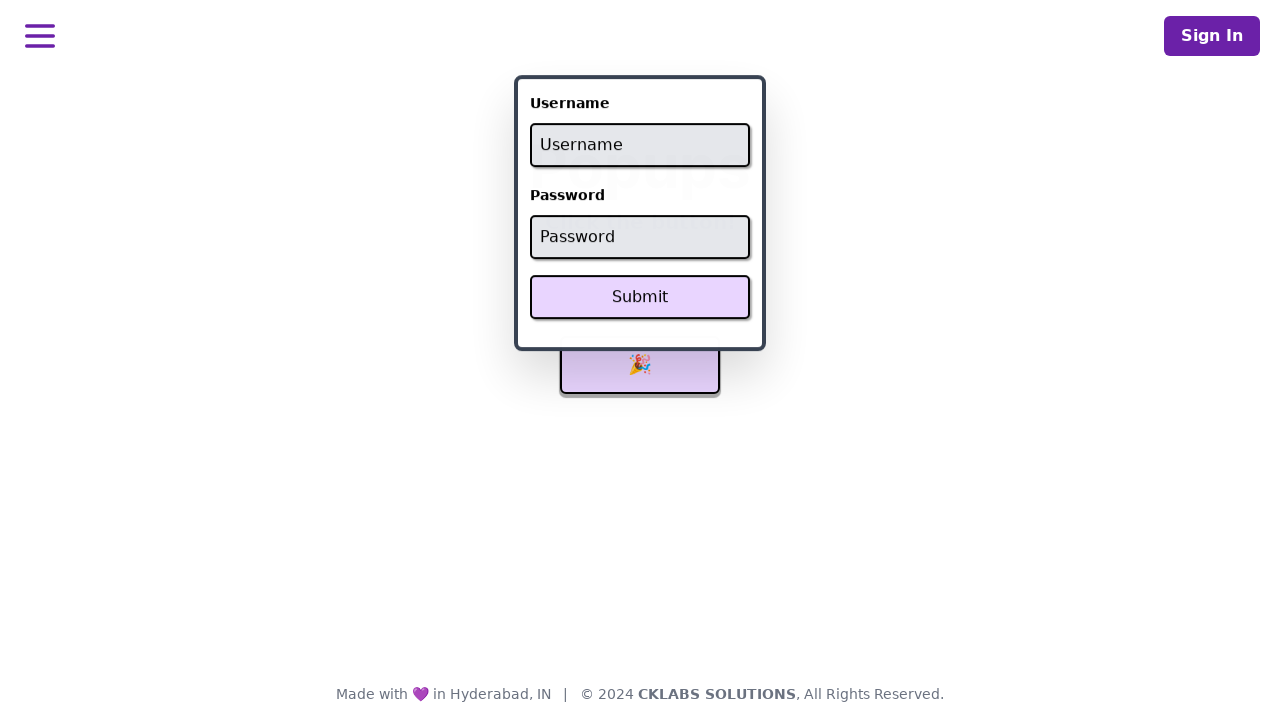

Filled username field with 'admin' on #username
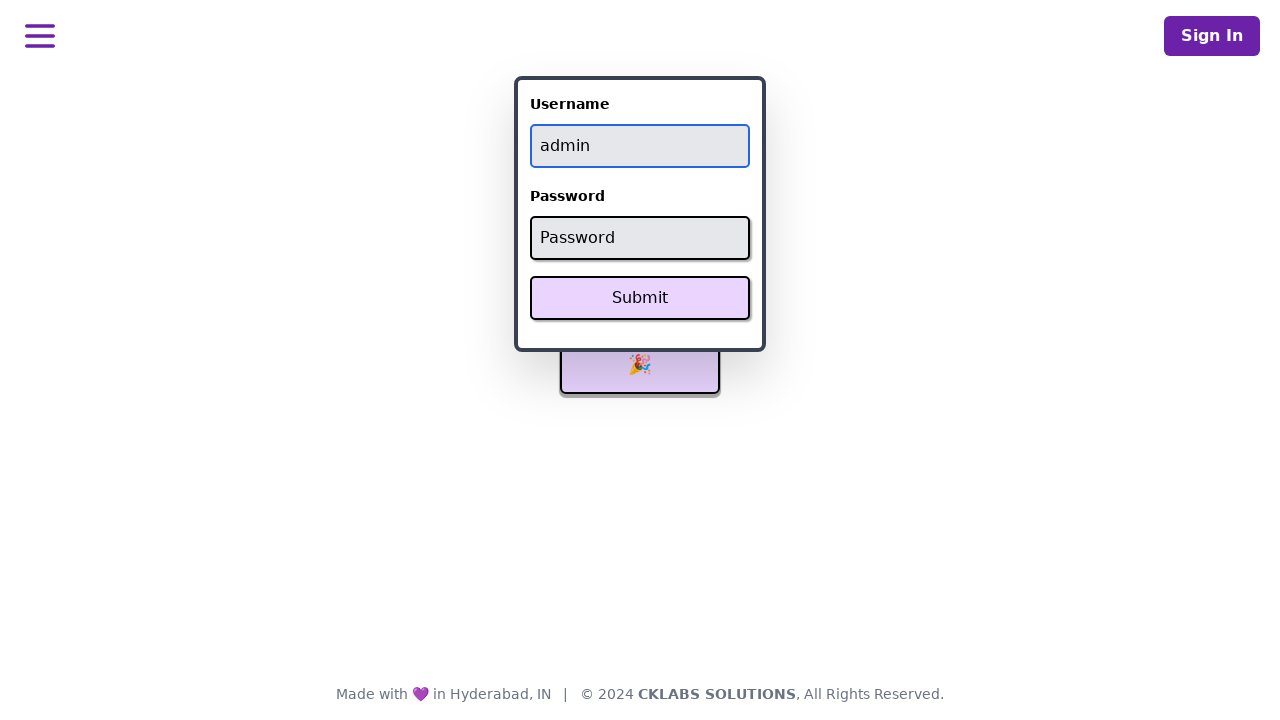

Filled password field with 'password' on #password
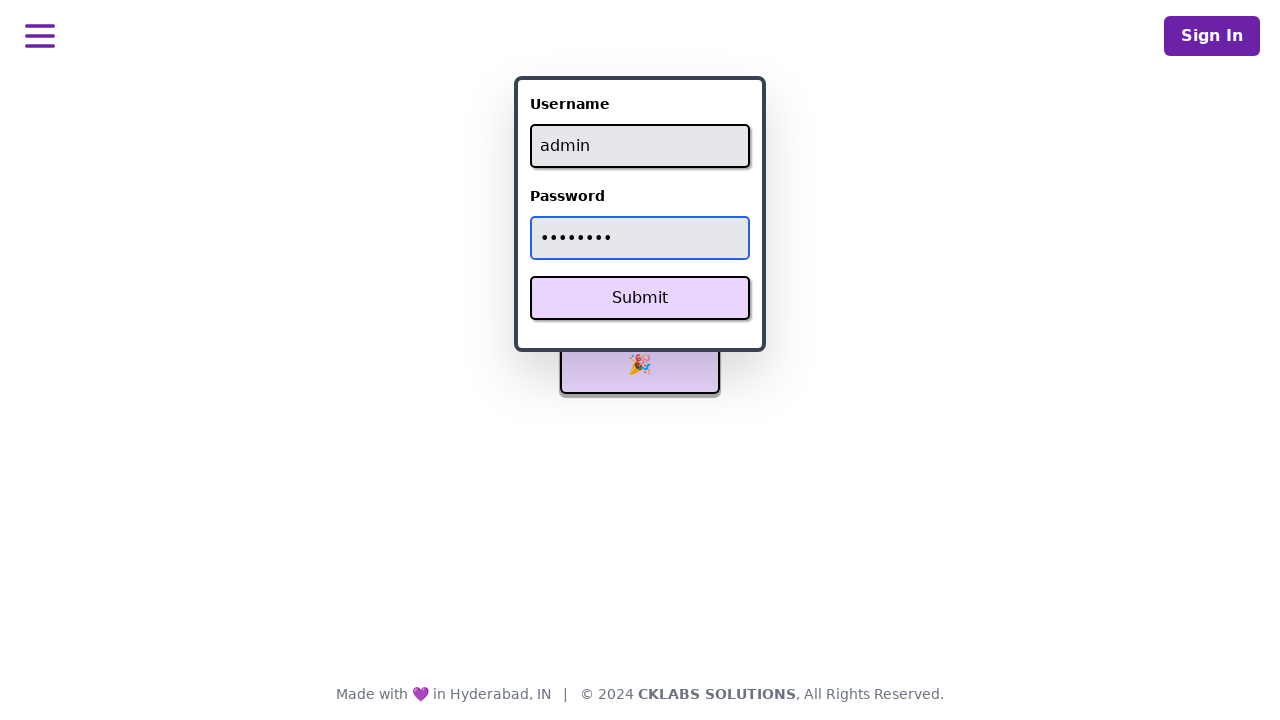

Clicked Submit button to submit form at (640, 298) on xpath=//button[text()='Submit']
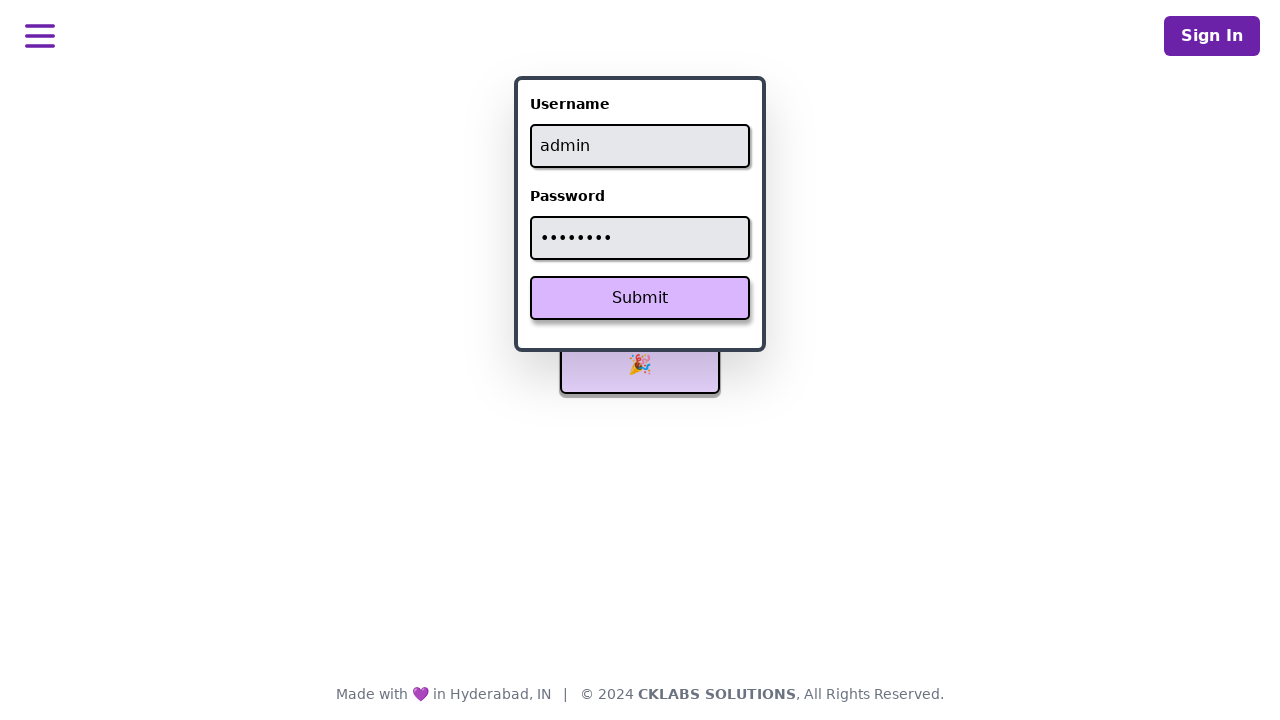

Success message appeared after form submission
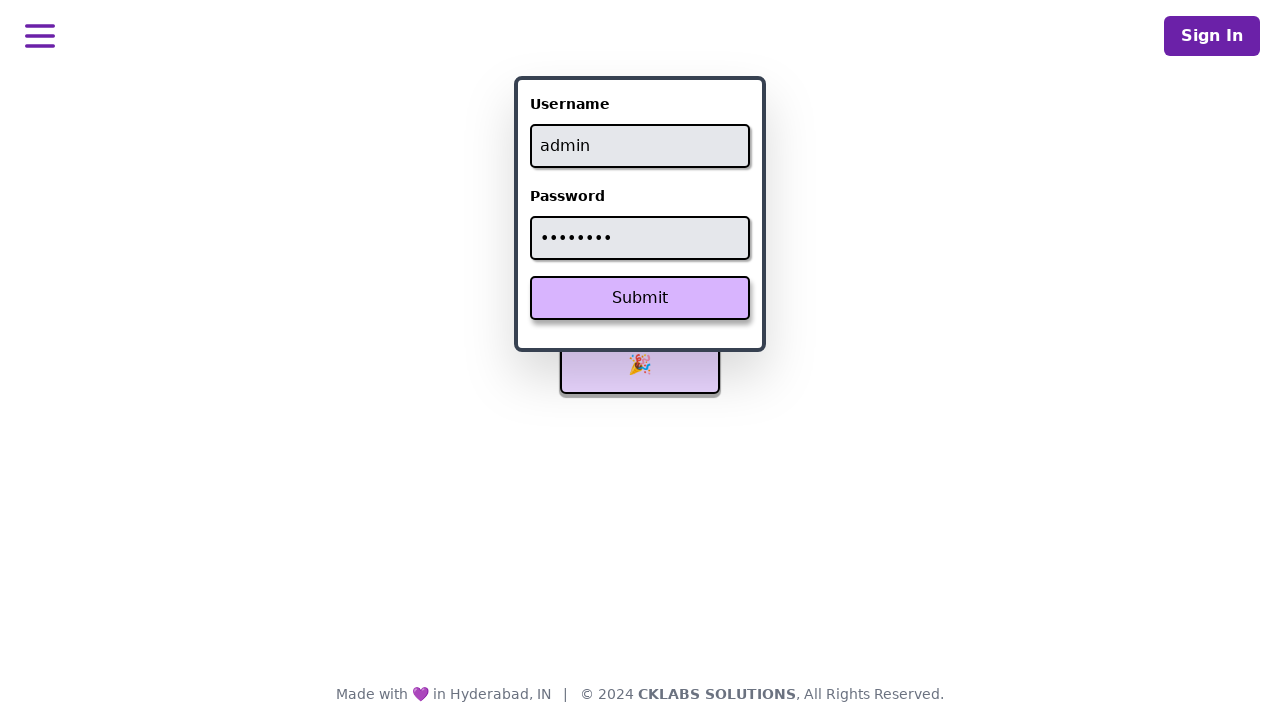

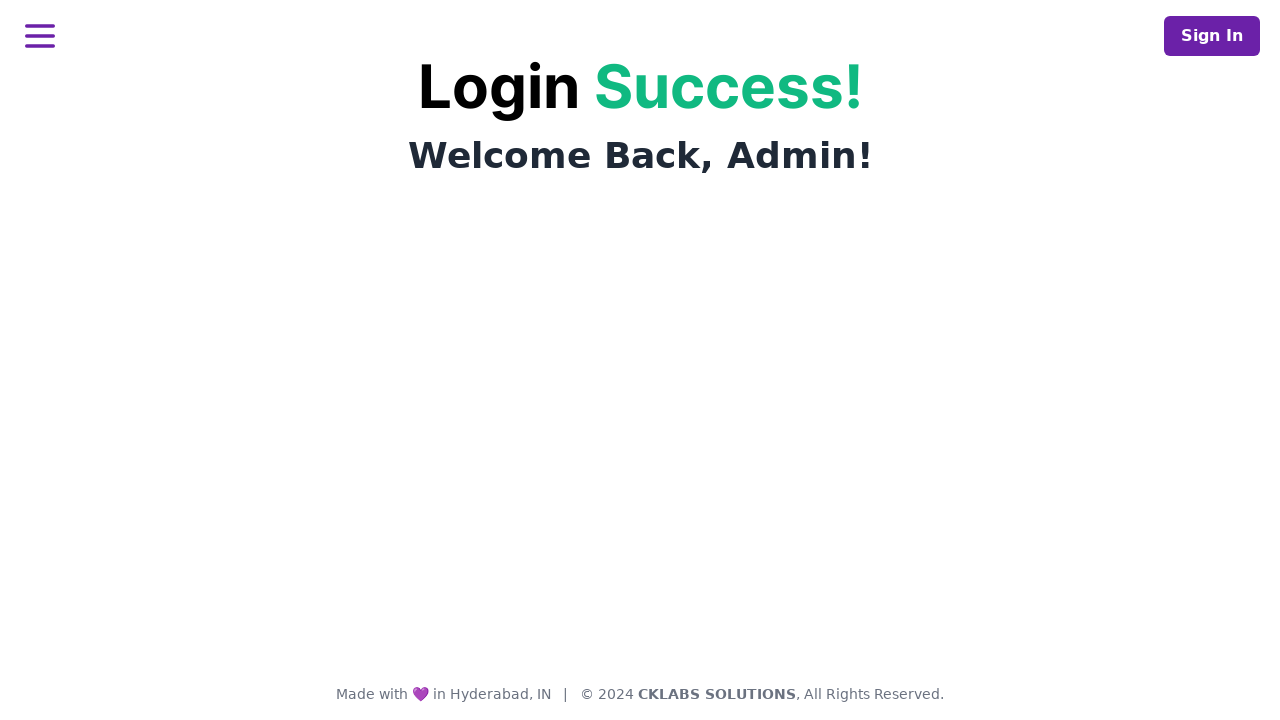